Tests login form validation by entering username, clearing the password field, clicking login, and verifying the "Password is required" error message appears

Starting URL: https://www.saucedemo.com/

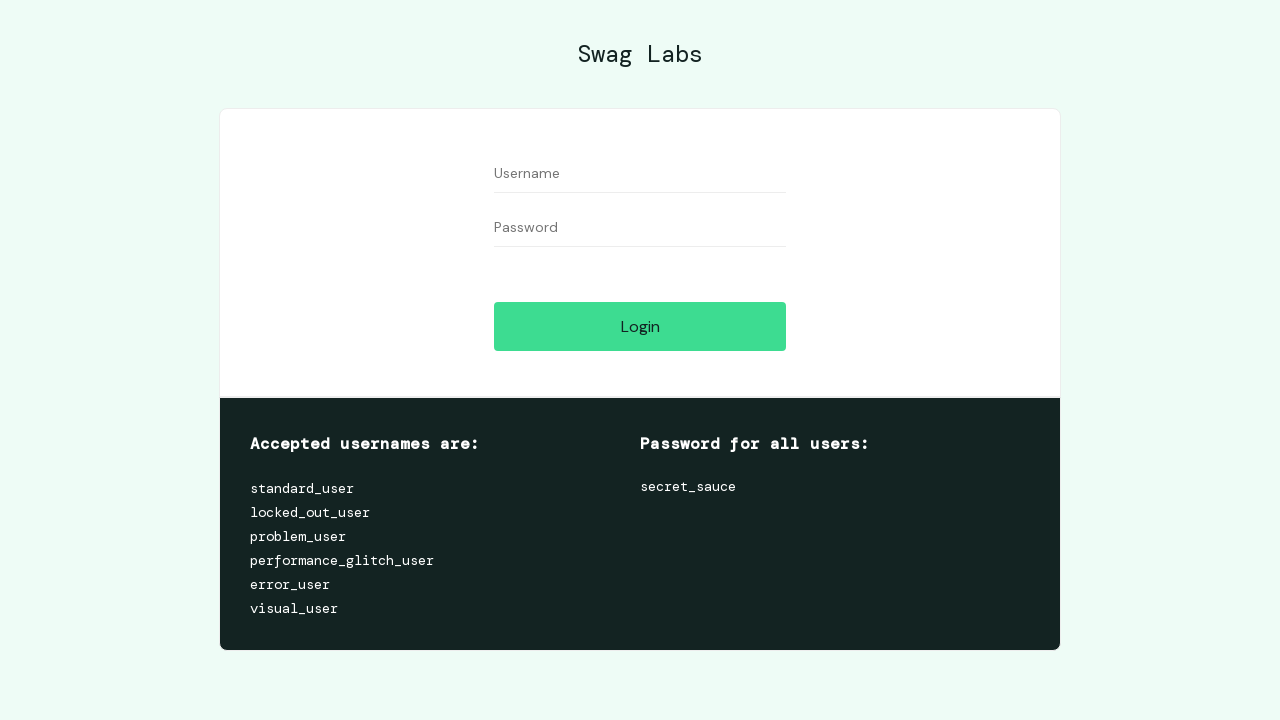

Entered username 'standard_user' in the username field on //input[@id='user-name']
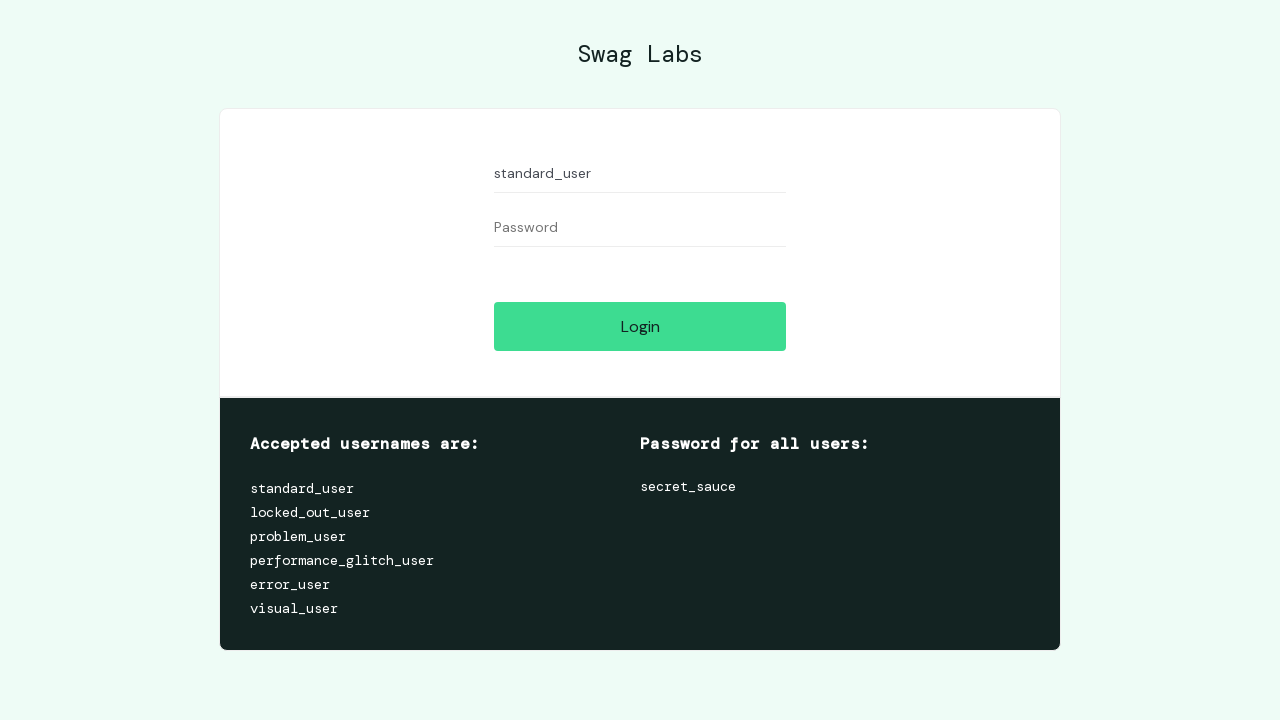

Entered password in the password field on //input[@id='password']
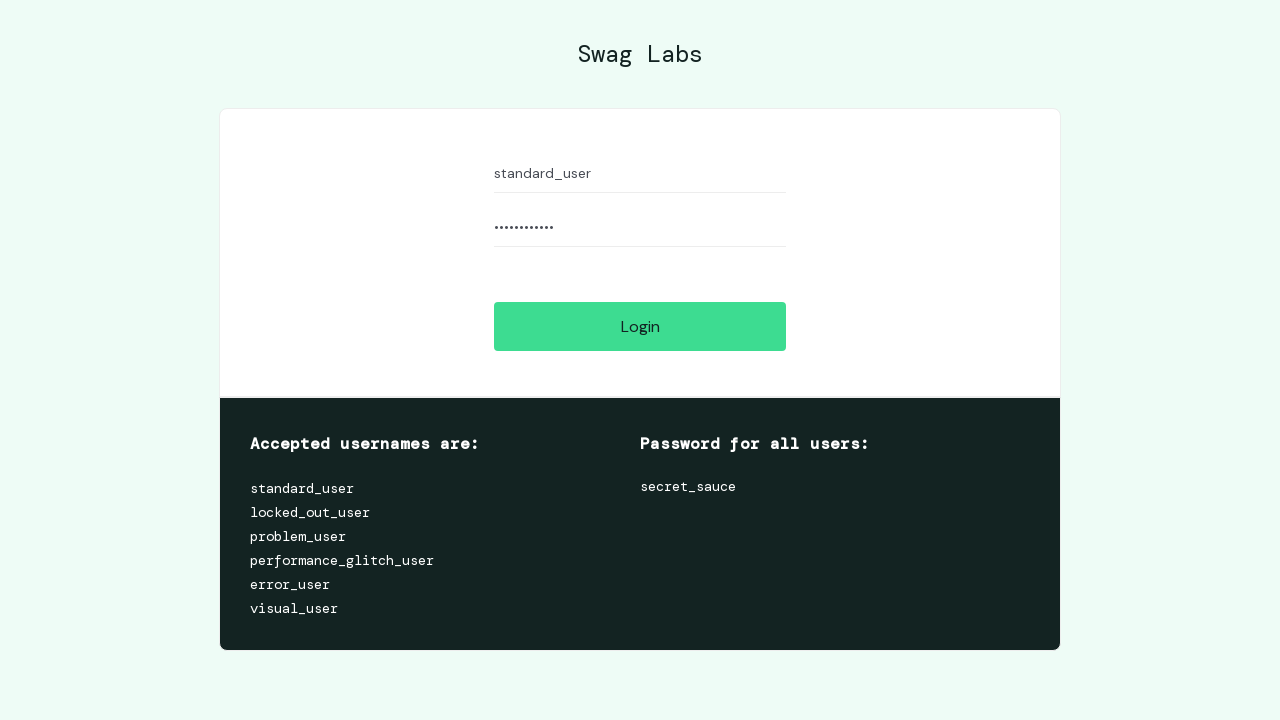

Cleared the password field on //input[@id='password']
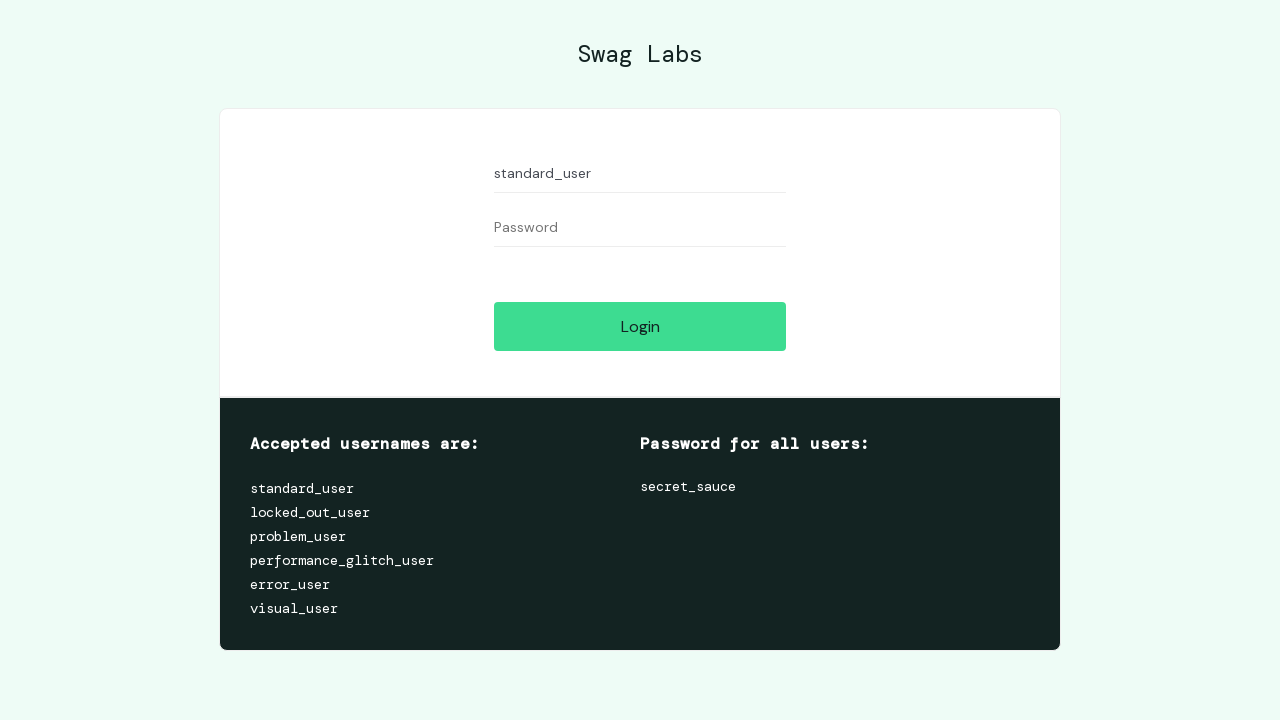

Clicked the login button at (640, 326) on xpath=//input[@id='login-button']
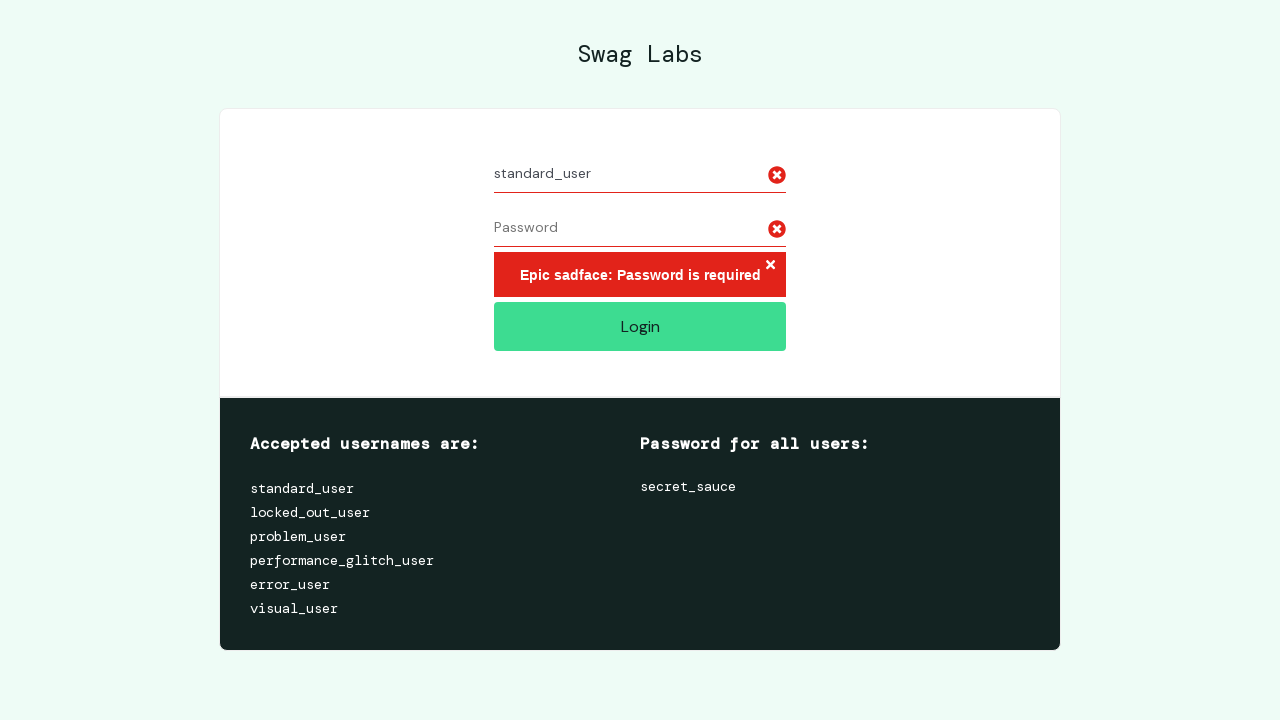

Error message element appeared on the page
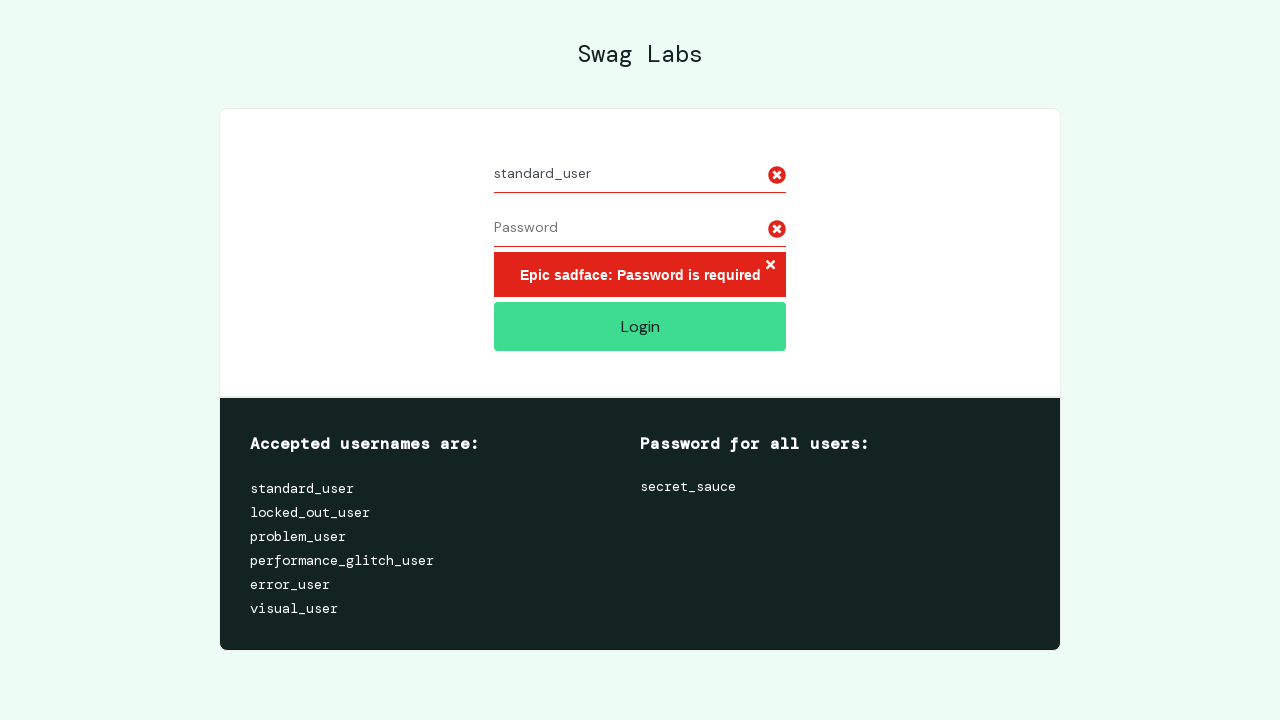

Retrieved error message text: 'Epic sadface: Password is required'
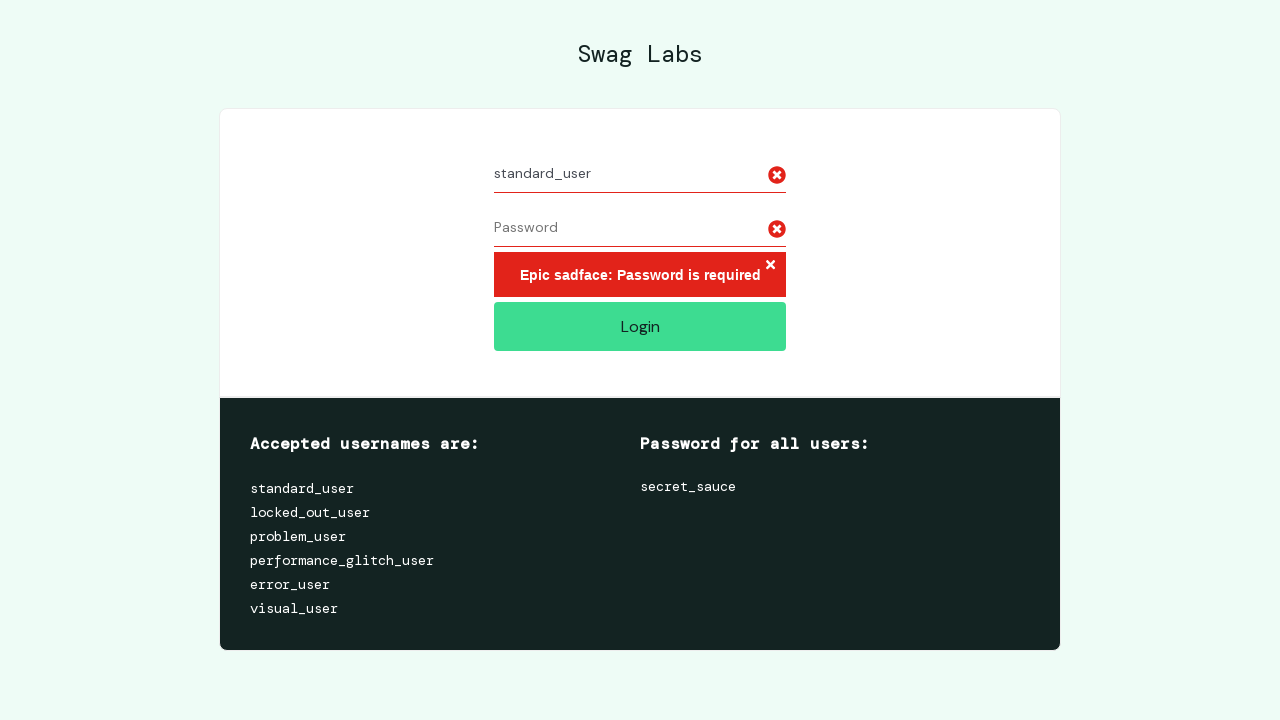

Verified that 'Password is required' error message is displayed
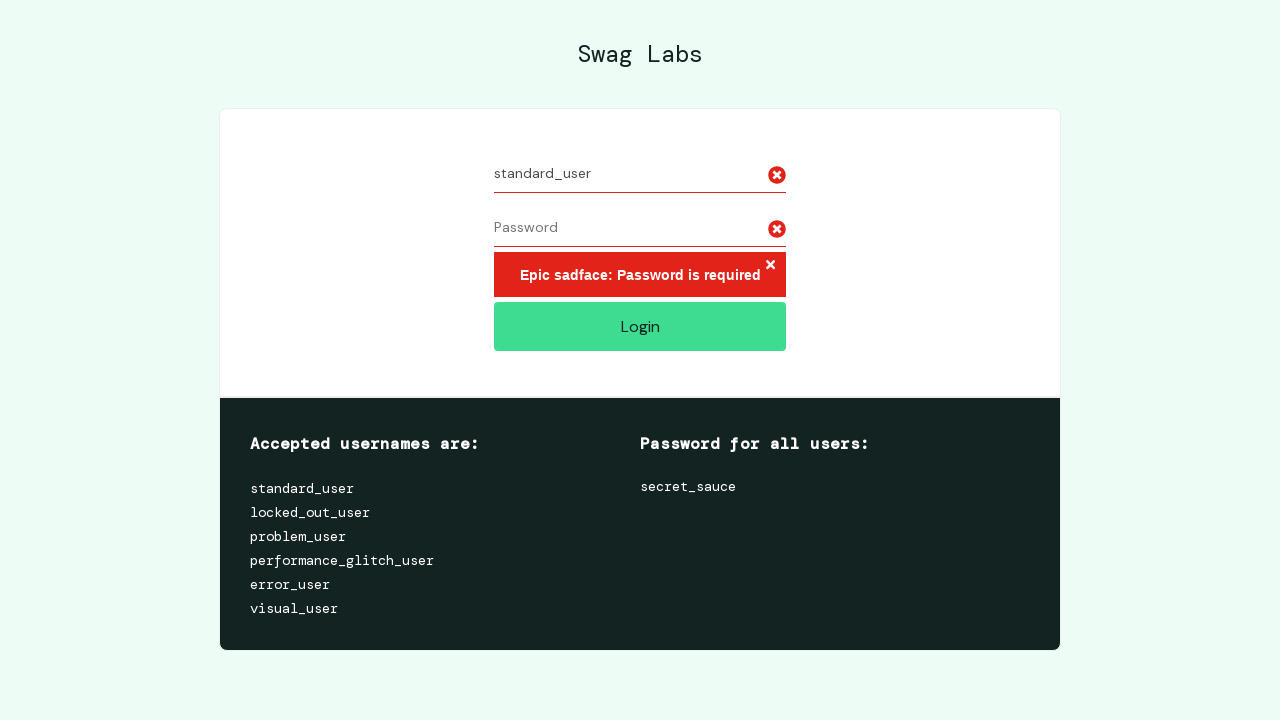

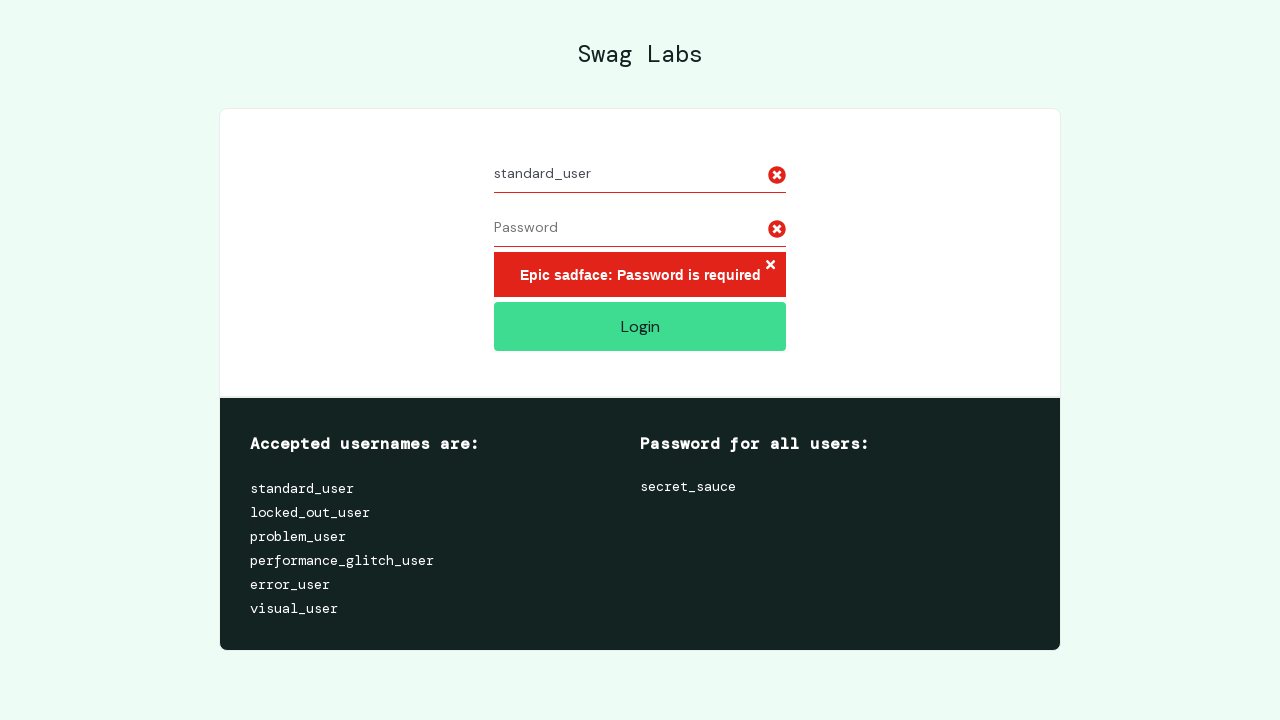